Tests the Bootstrap checkout form example by filling in personal information, shipping address, and credit card details, then submitting the form.

Starting URL: https://getbootstrap.com/docs/4.0/examples/checkout/

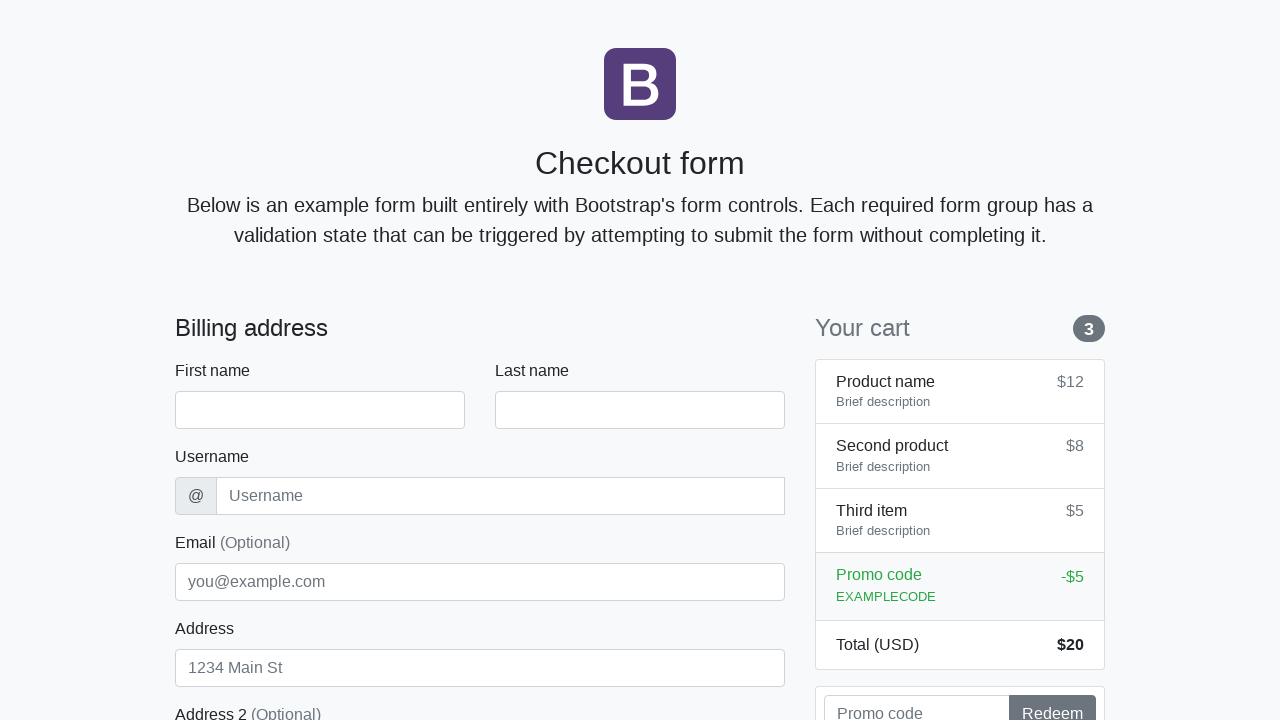

Waited for checkout form to load
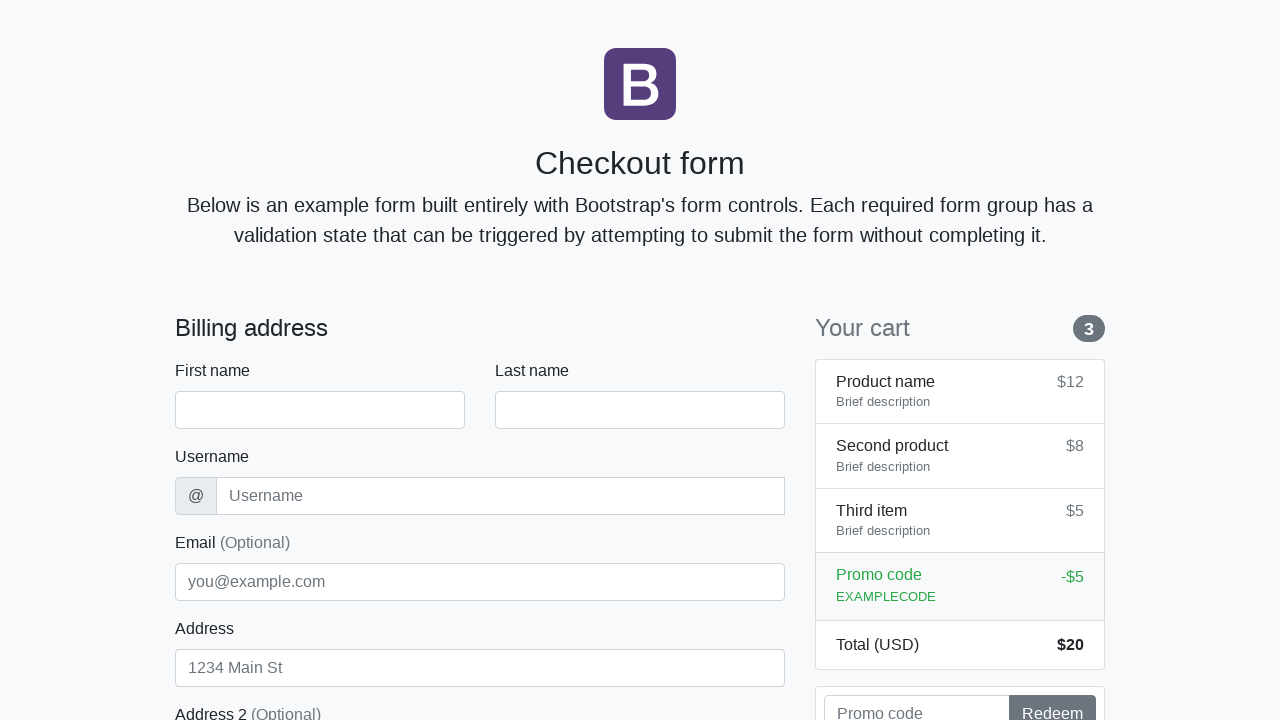

Filled first name field with 'Marcus' on #firstName
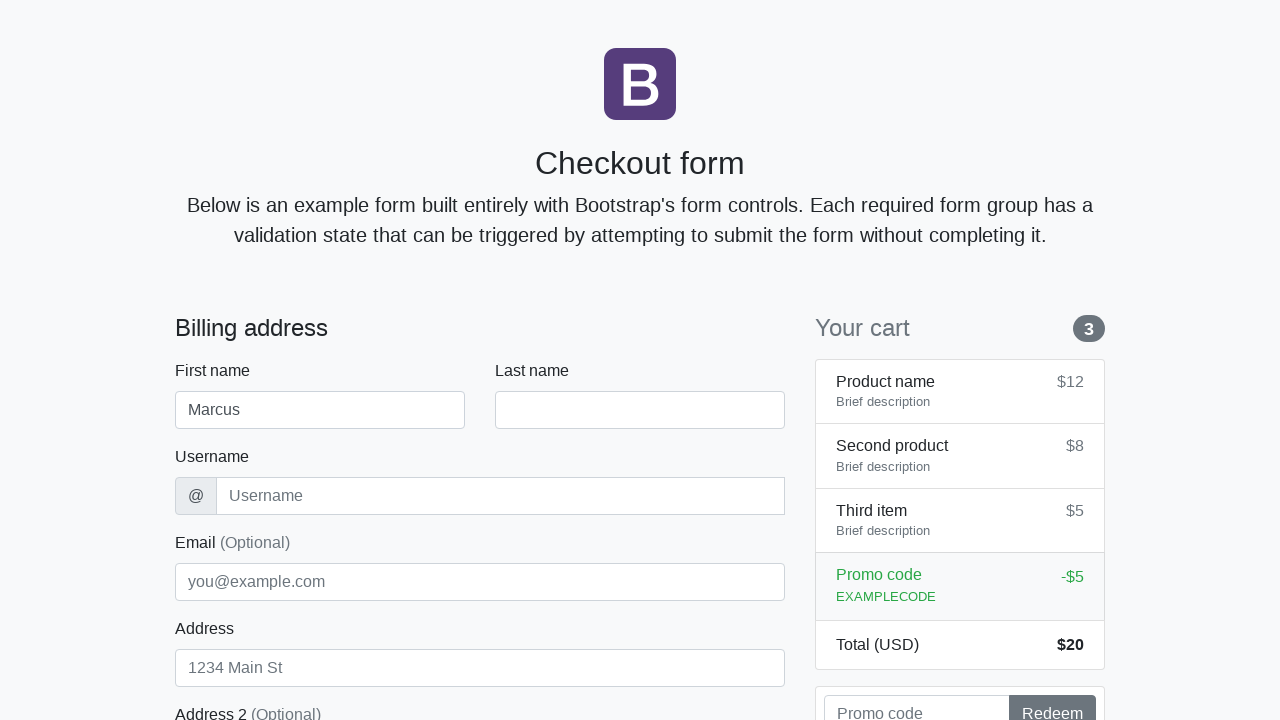

Filled last name field with 'Johnson' on #lastName
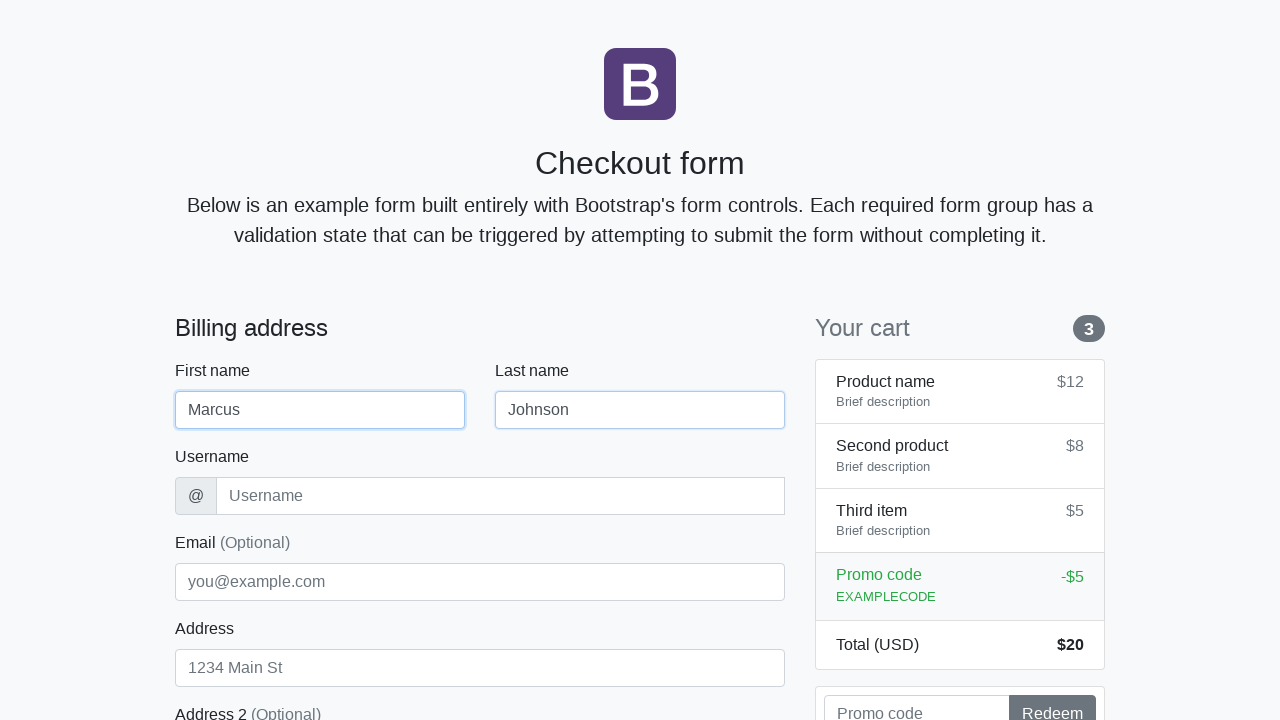

Filled username field with 'marcusjohnson87' on #username
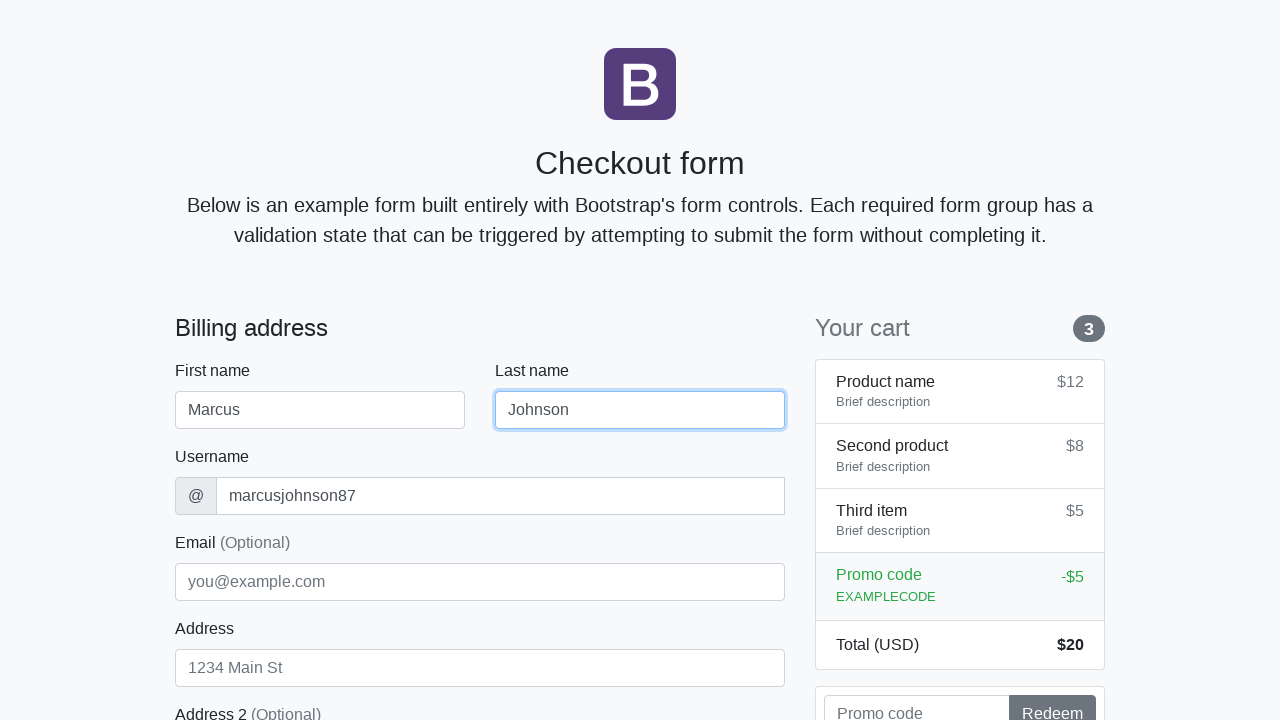

Filled address field with 'Oak Avenue 142' on #address
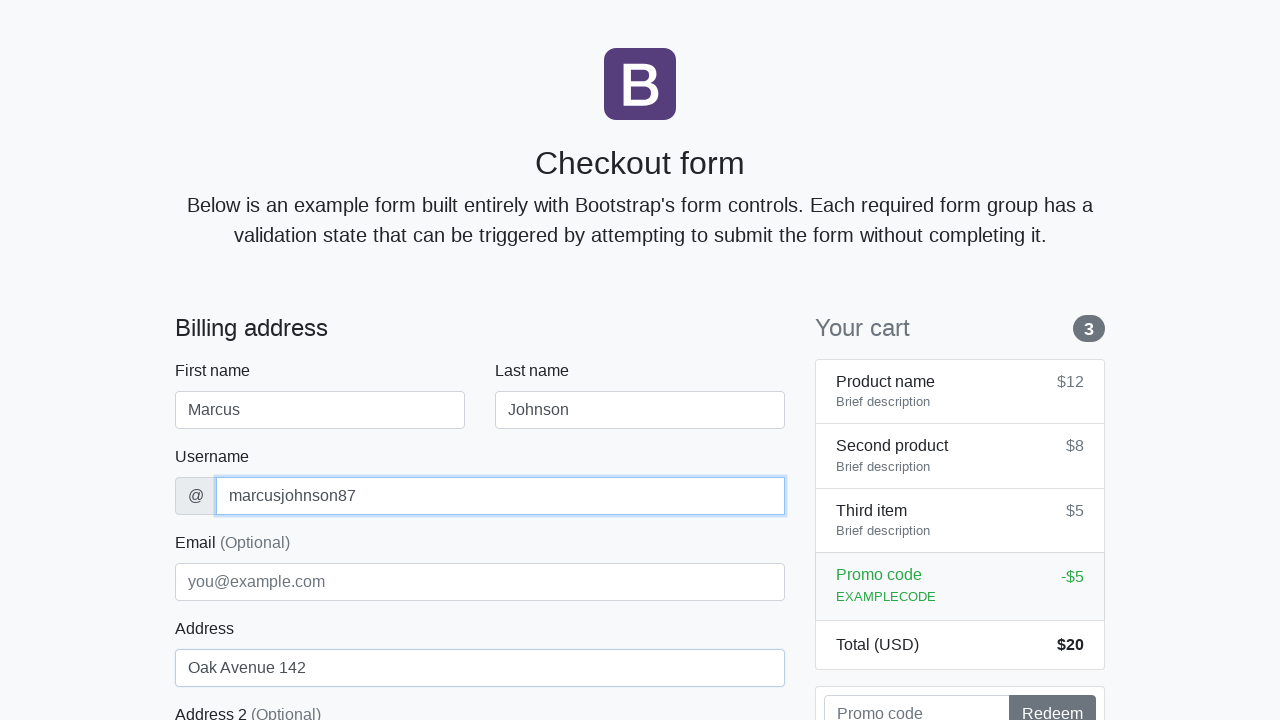

Filled email field with 'marcus.j@example.com' on #email
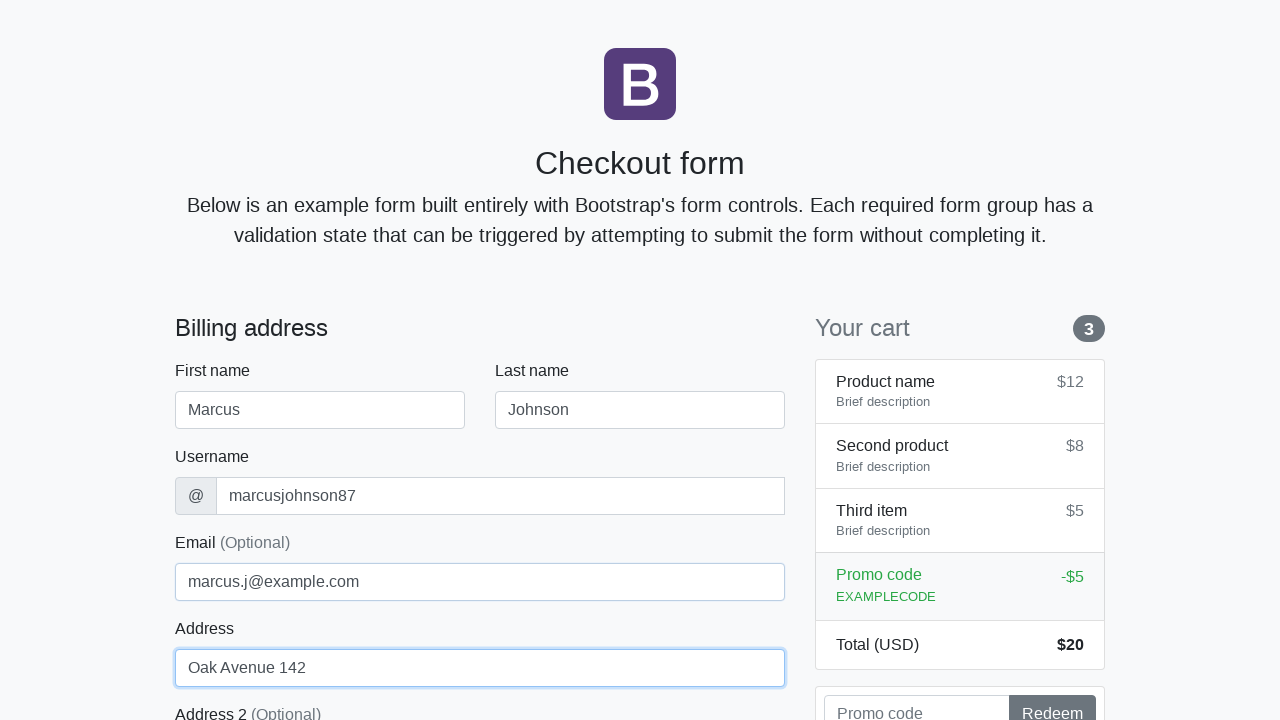

Selected 'United States' from country dropdown on #country
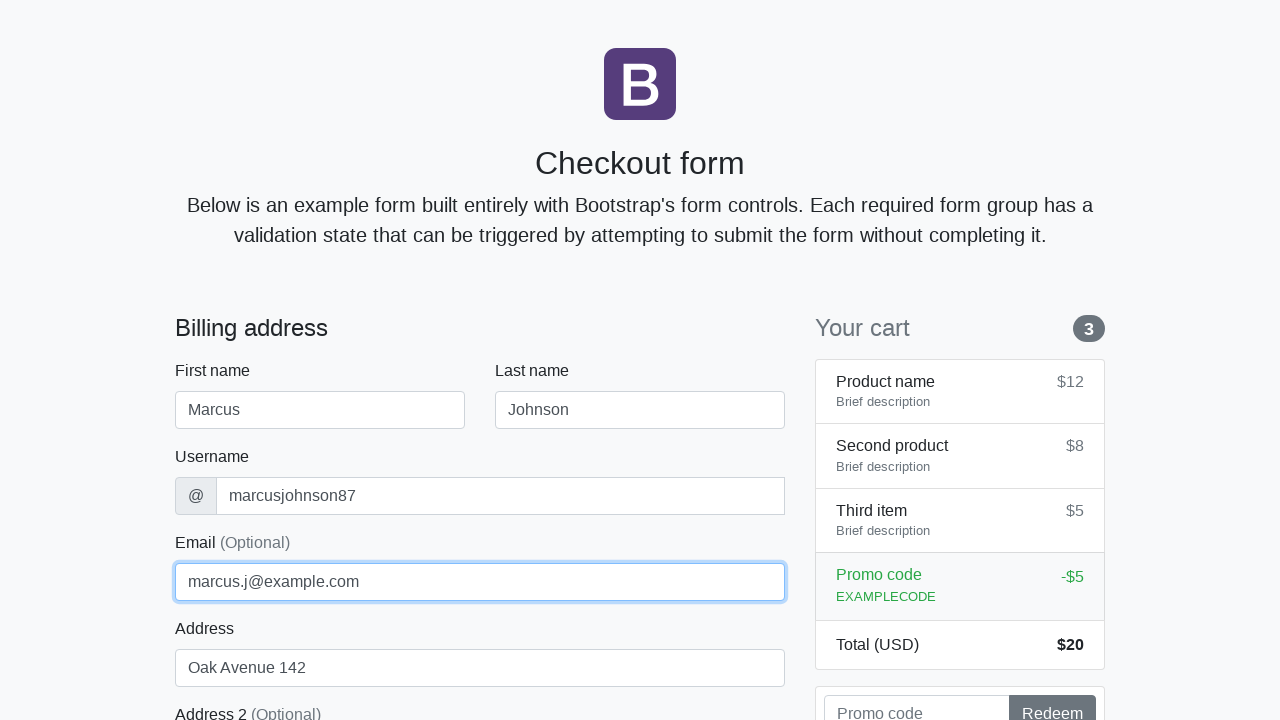

Selected 'California' from state dropdown on #state
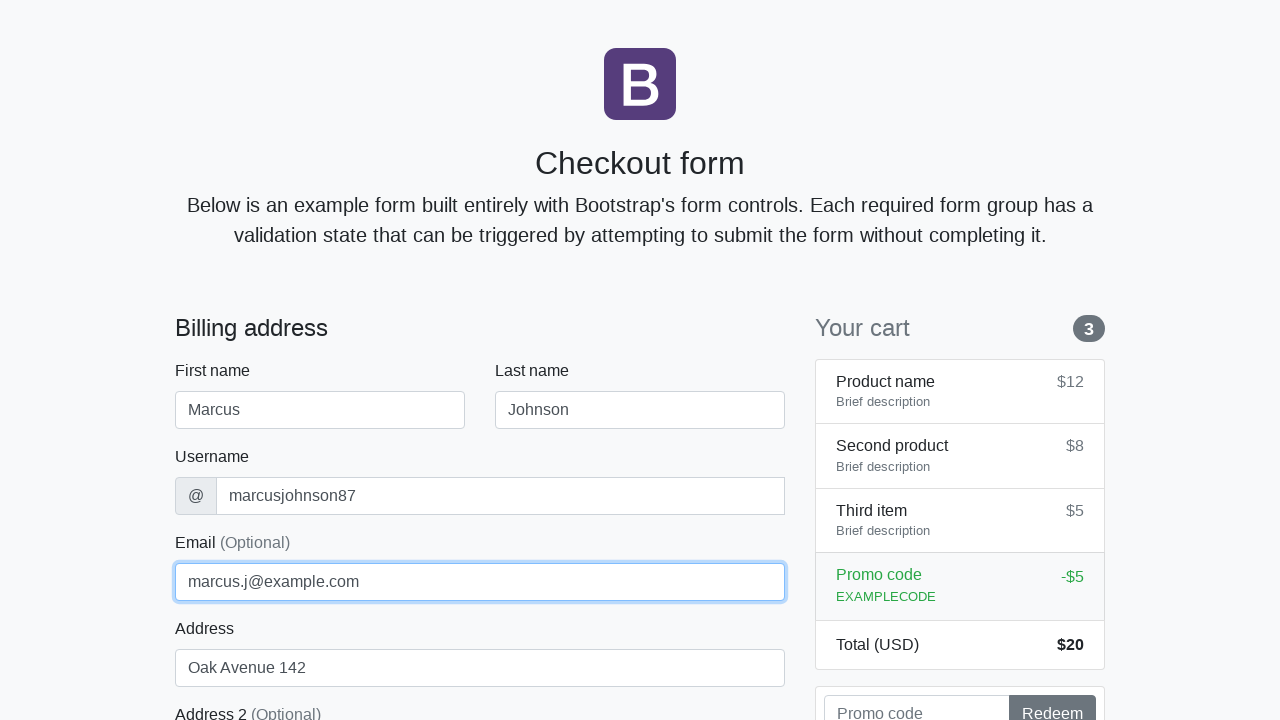

Filled zip code field with '94102' on #zip
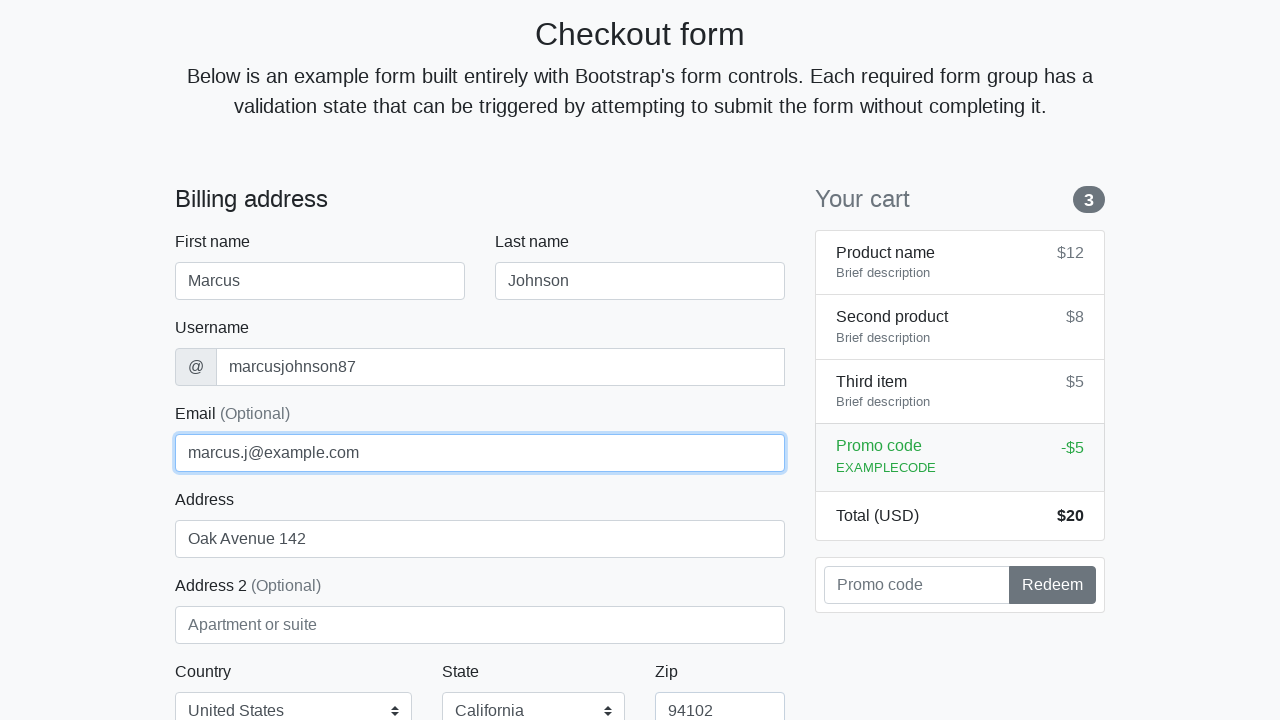

Filled credit card name field with 'Marcus Johnson' on #cc-name
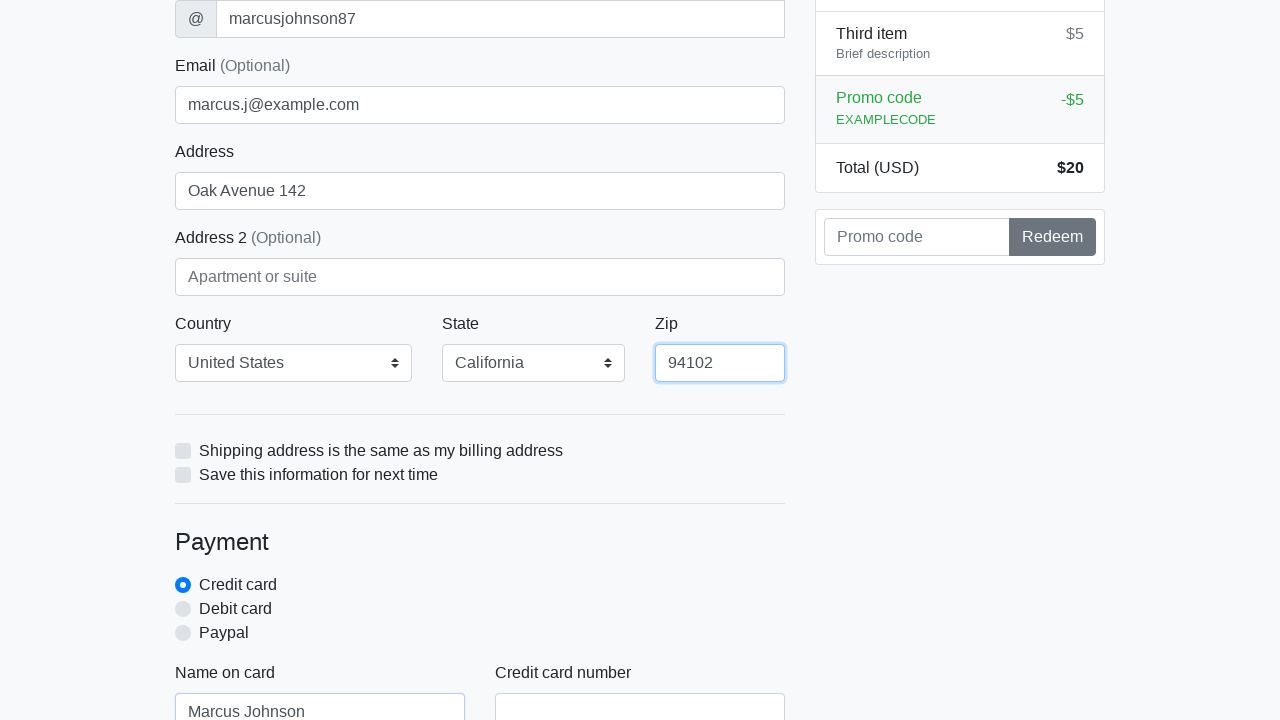

Filled credit card number field on #cc-number
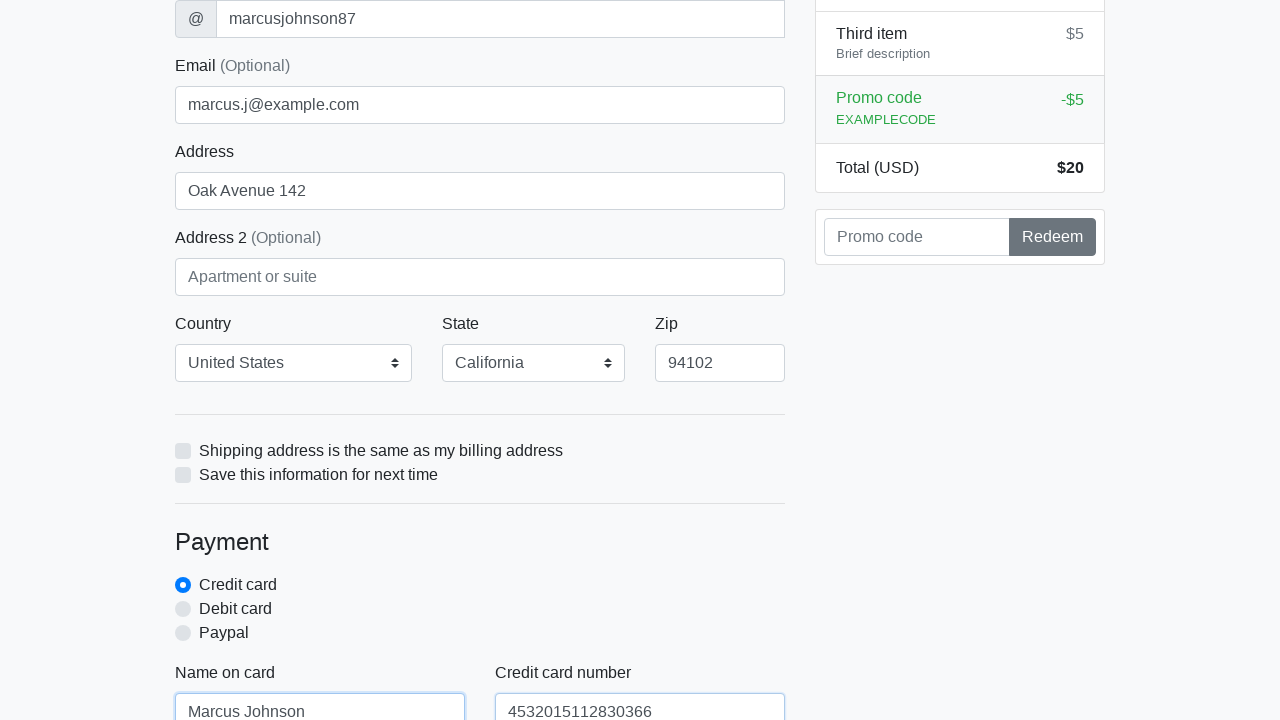

Filled credit card expiration field with '12/2025' on #cc-expiration
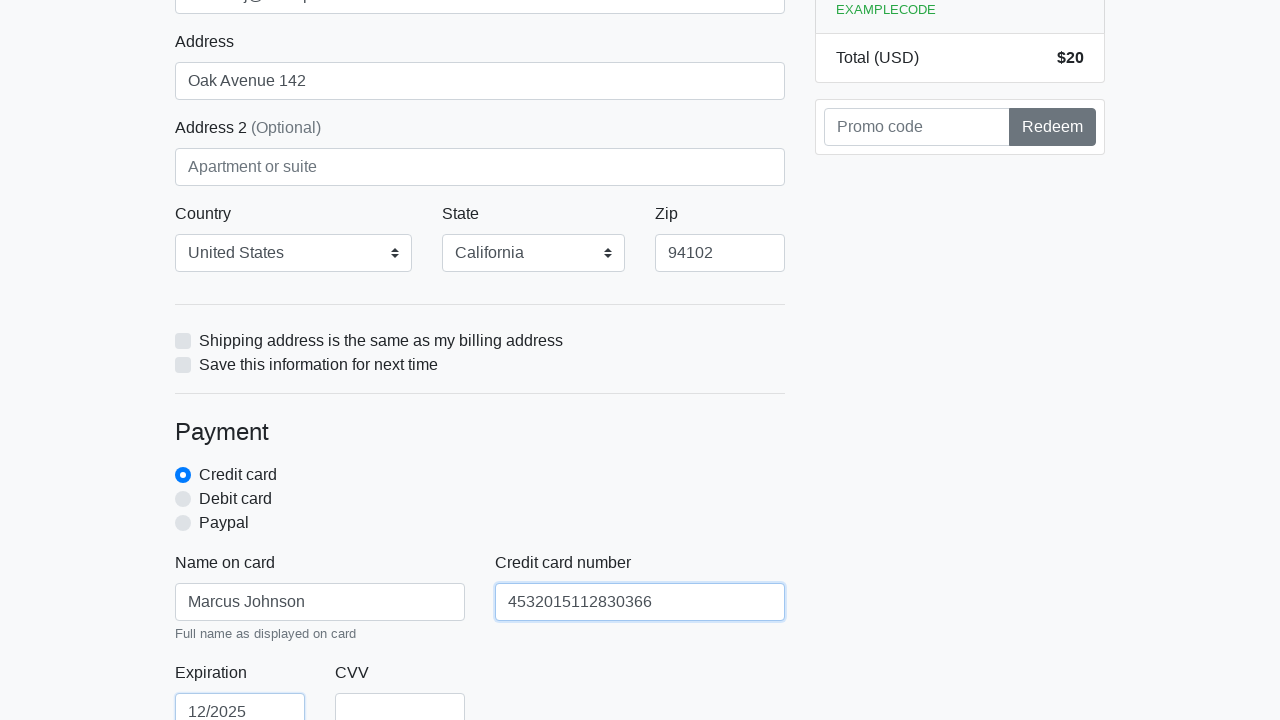

Filled credit card CVV field with '742' on #cc-cvv
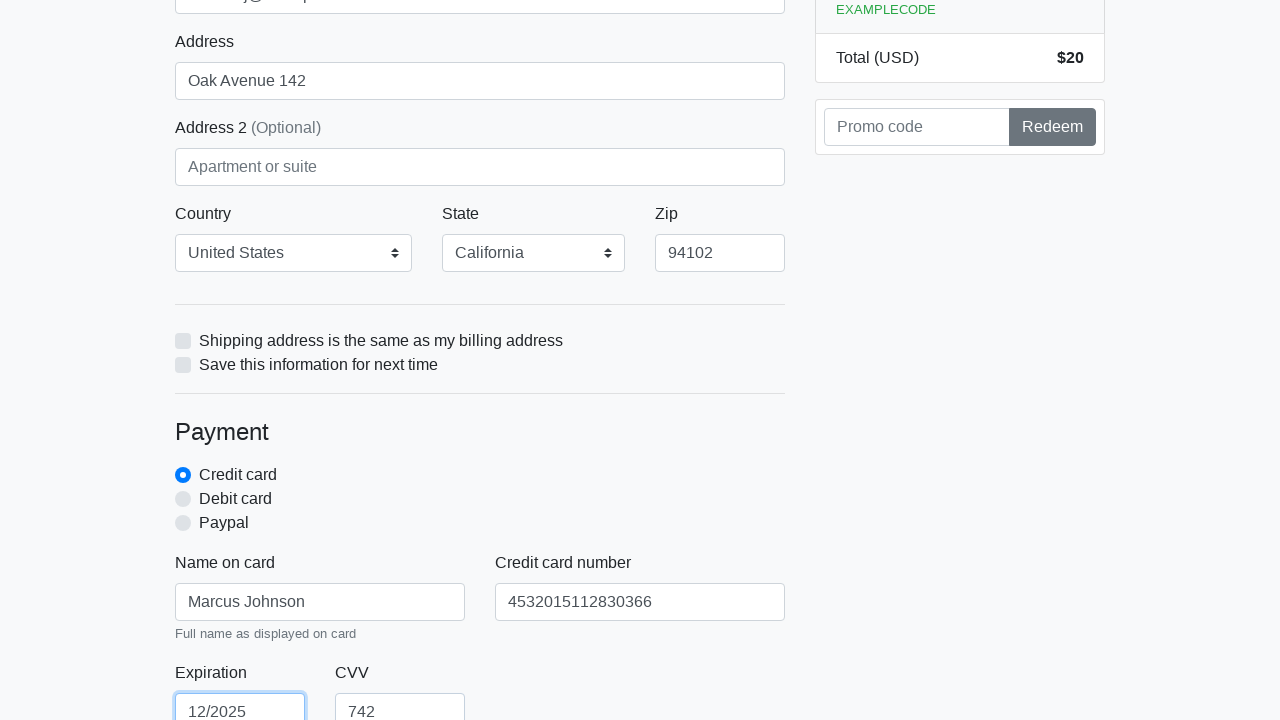

Clicked the submit button to complete the purchase at (480, 500) on xpath=/html/body/div/div[2]/div[2]/form/button
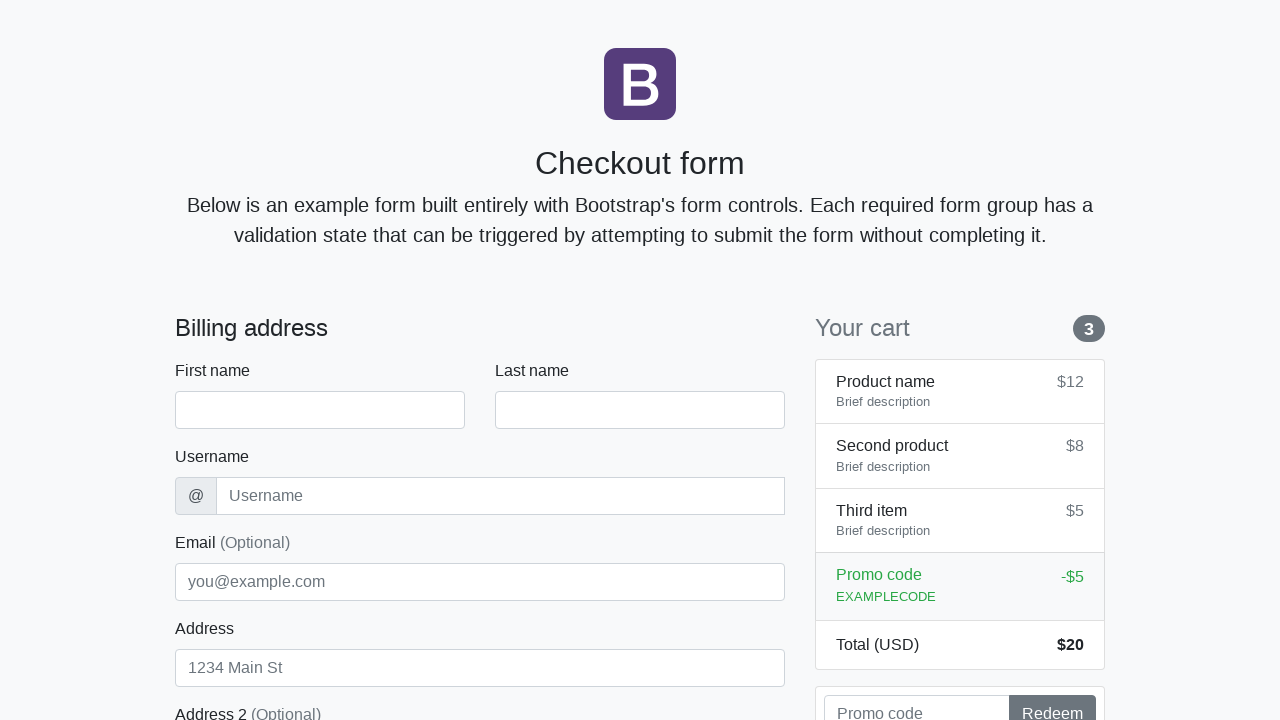

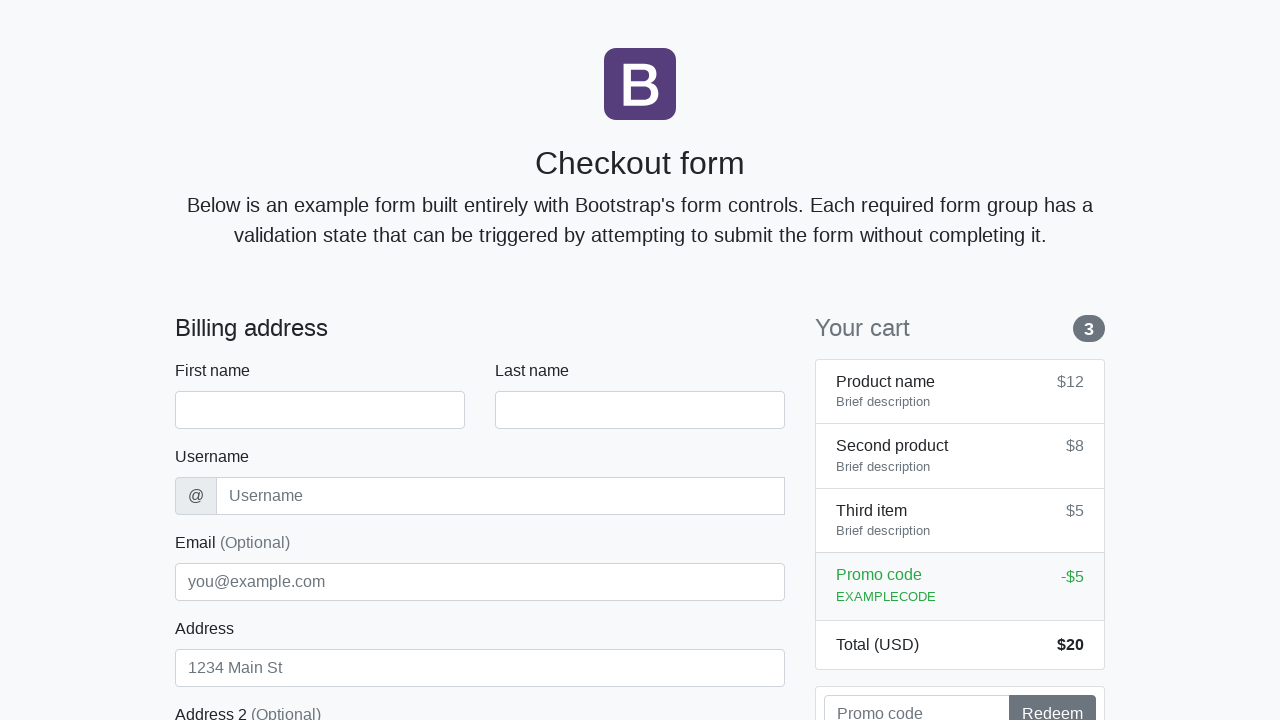